Tests checkbox functionality by clicking a checkbox twice to verify check and uncheck behavior, and counts total checkboxes on the page

Starting URL: https://rahulshettyacademy.com/AutomationPractice/

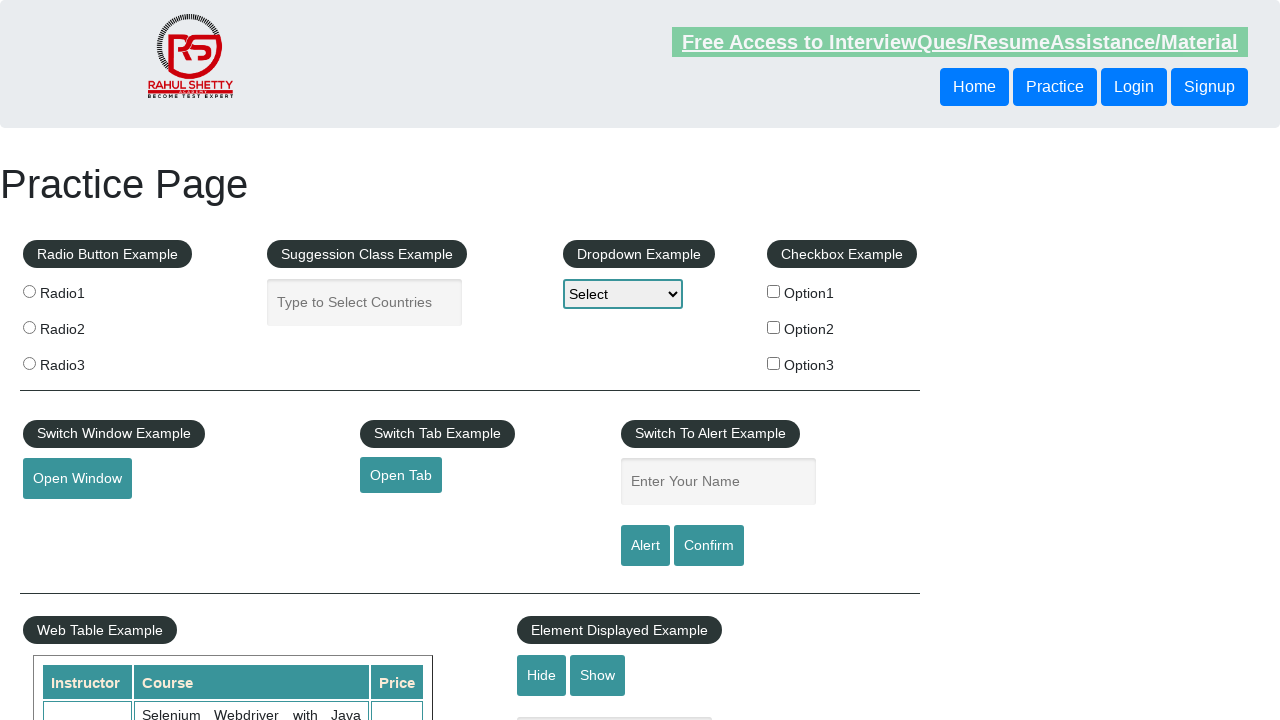

Located the first checkbox (option1)
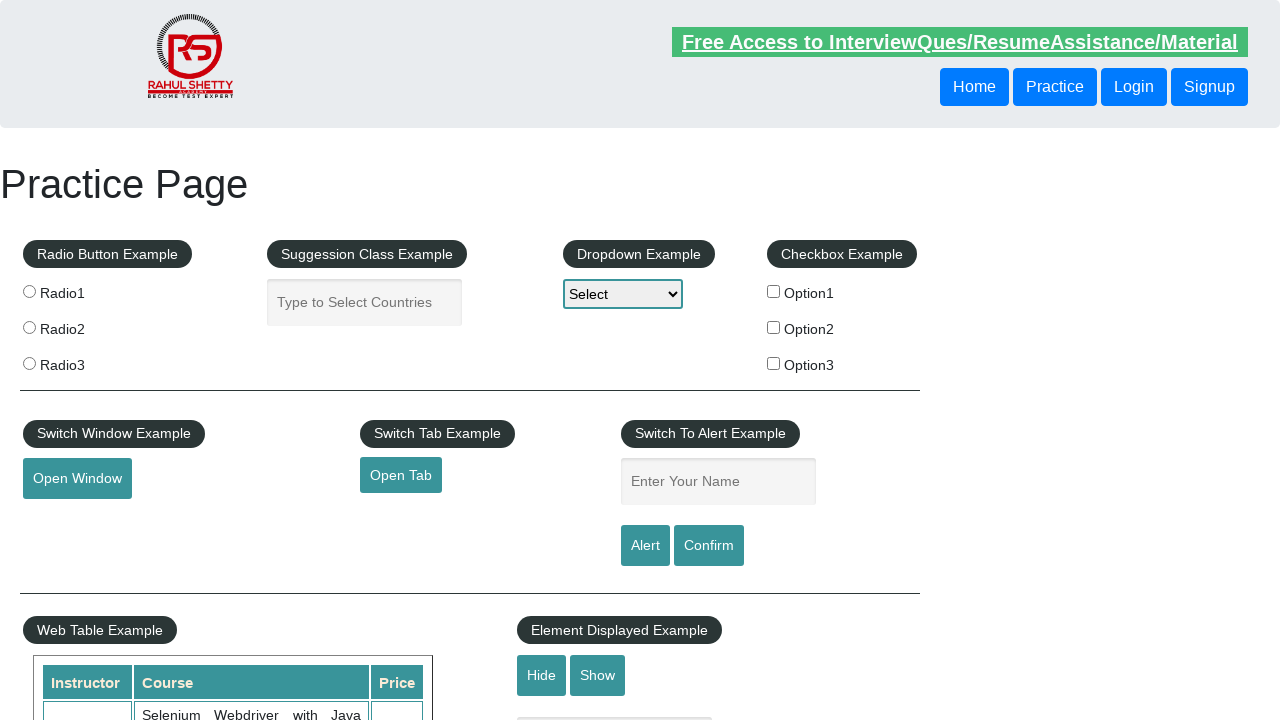

Clicked checkbox (click 1 of 2) at (774, 291) on input[value='option1']
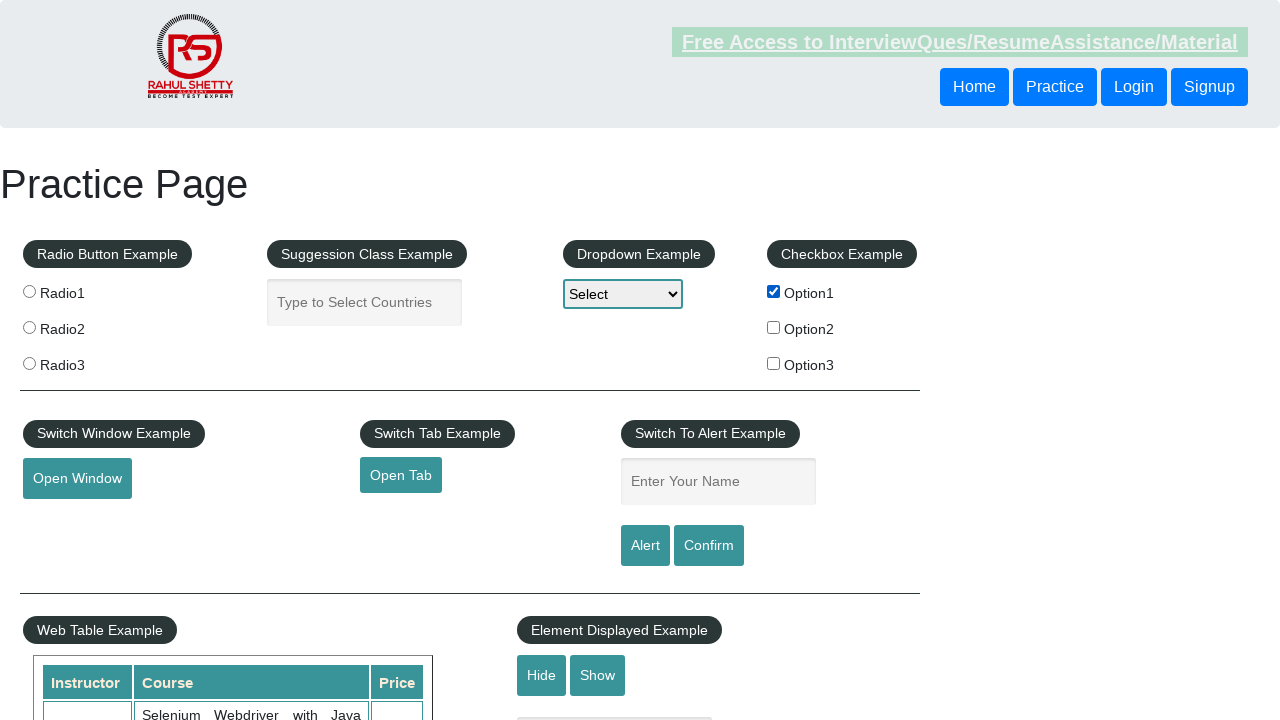

Verified checkbox is checked
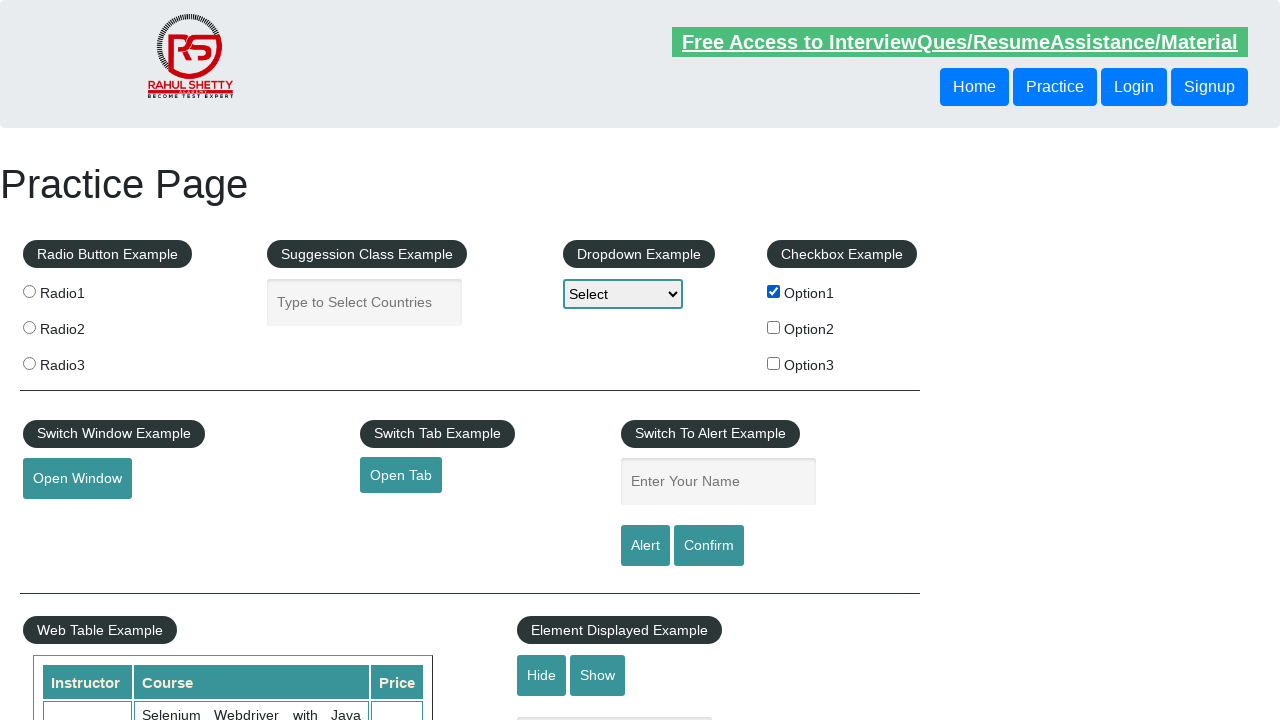

Clicked checkbox (click 2 of 2) at (774, 291) on input[value='option1']
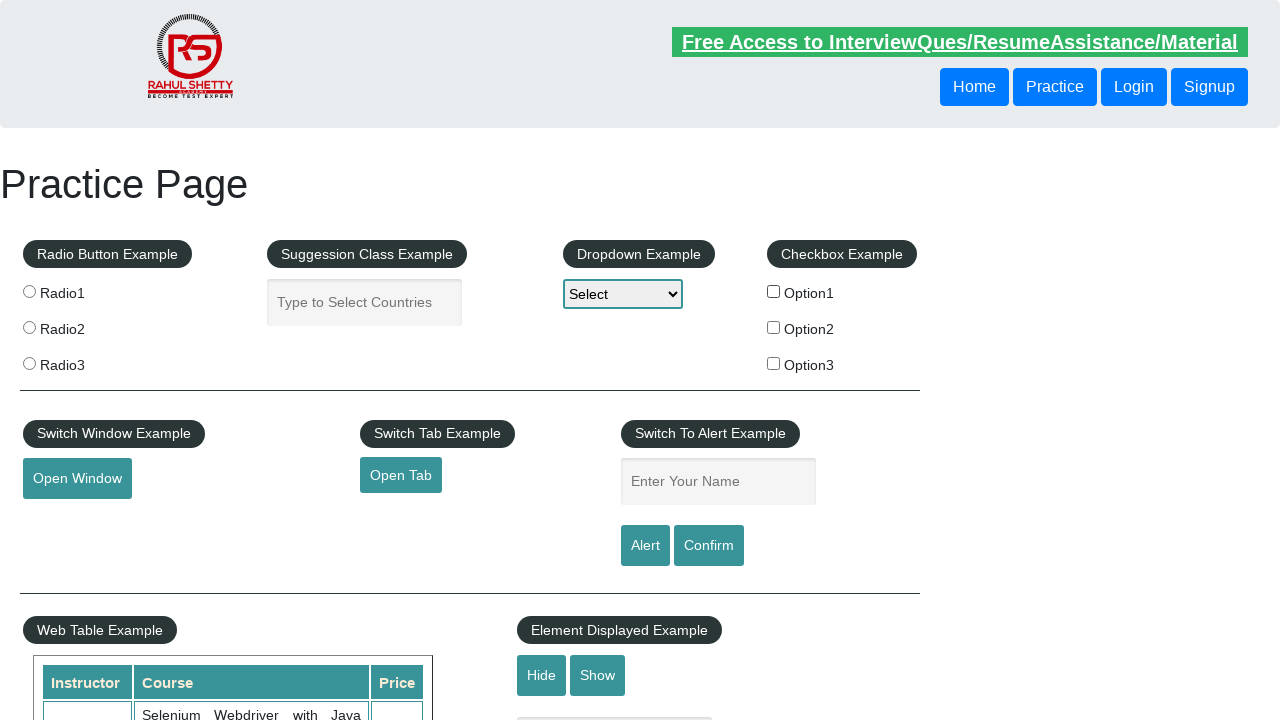

Verified checkbox is unchecked
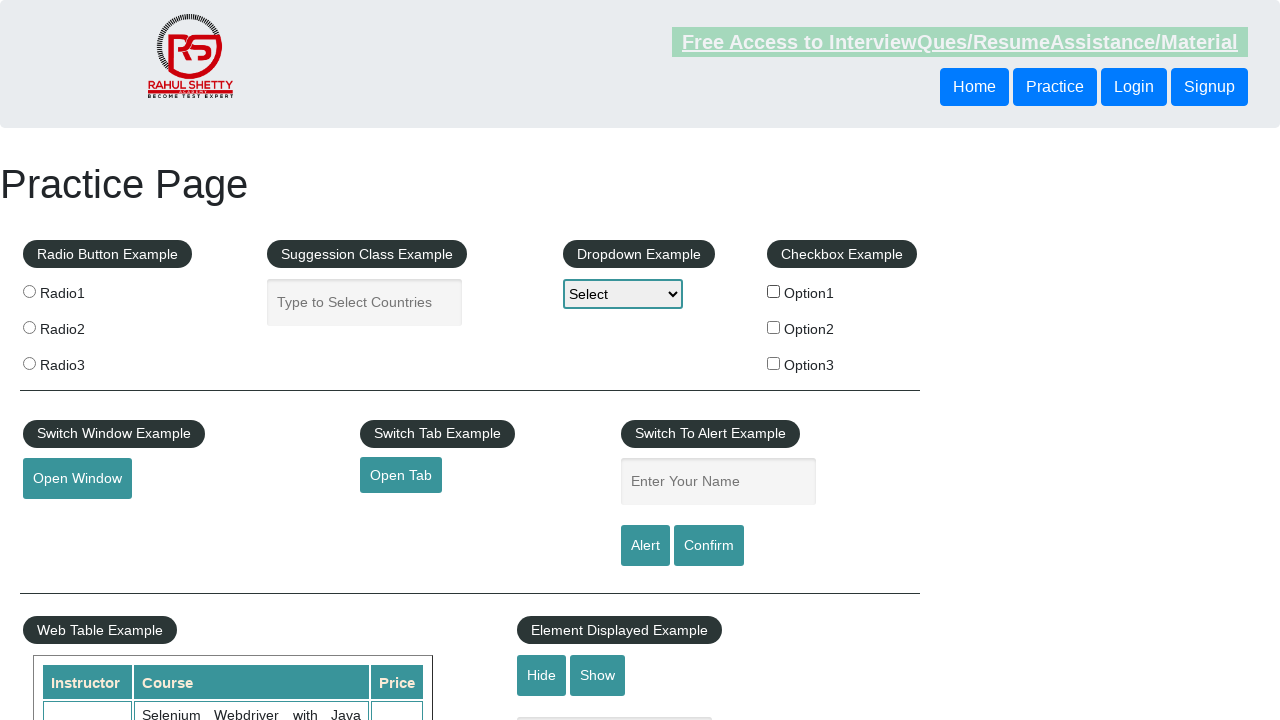

Counted total checkboxes on page: 3
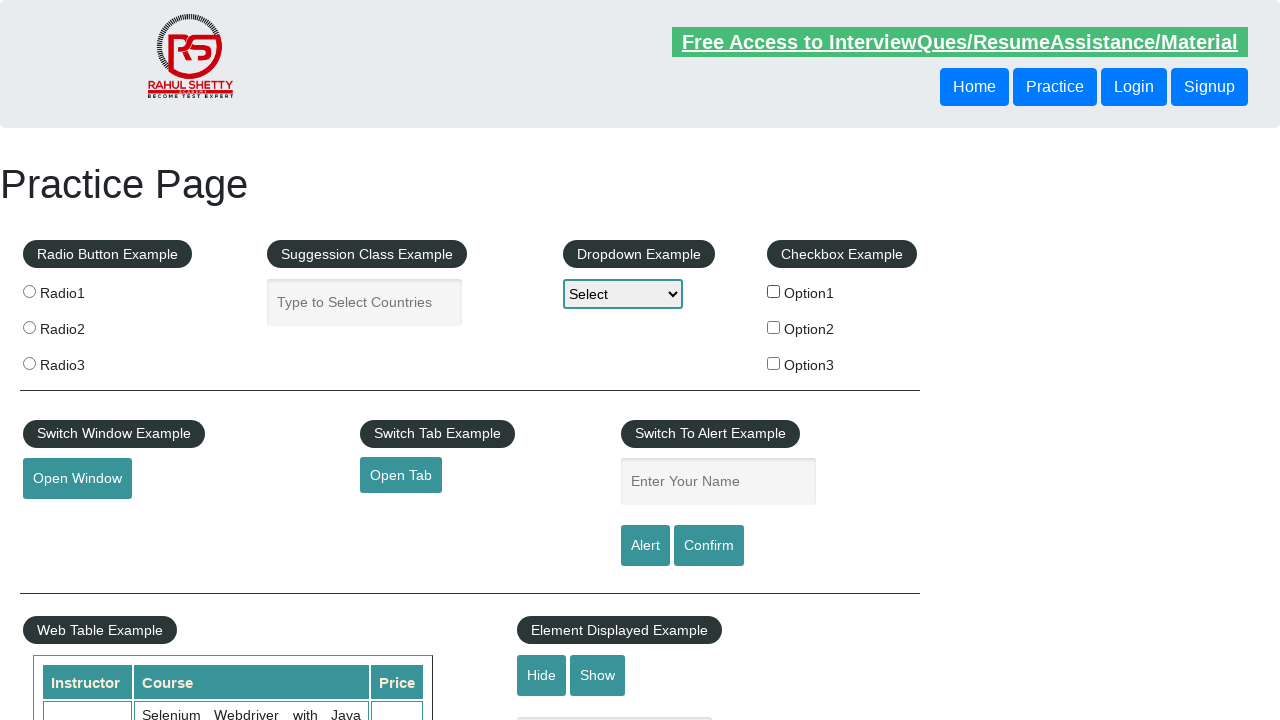

Printed checkbox count: 3
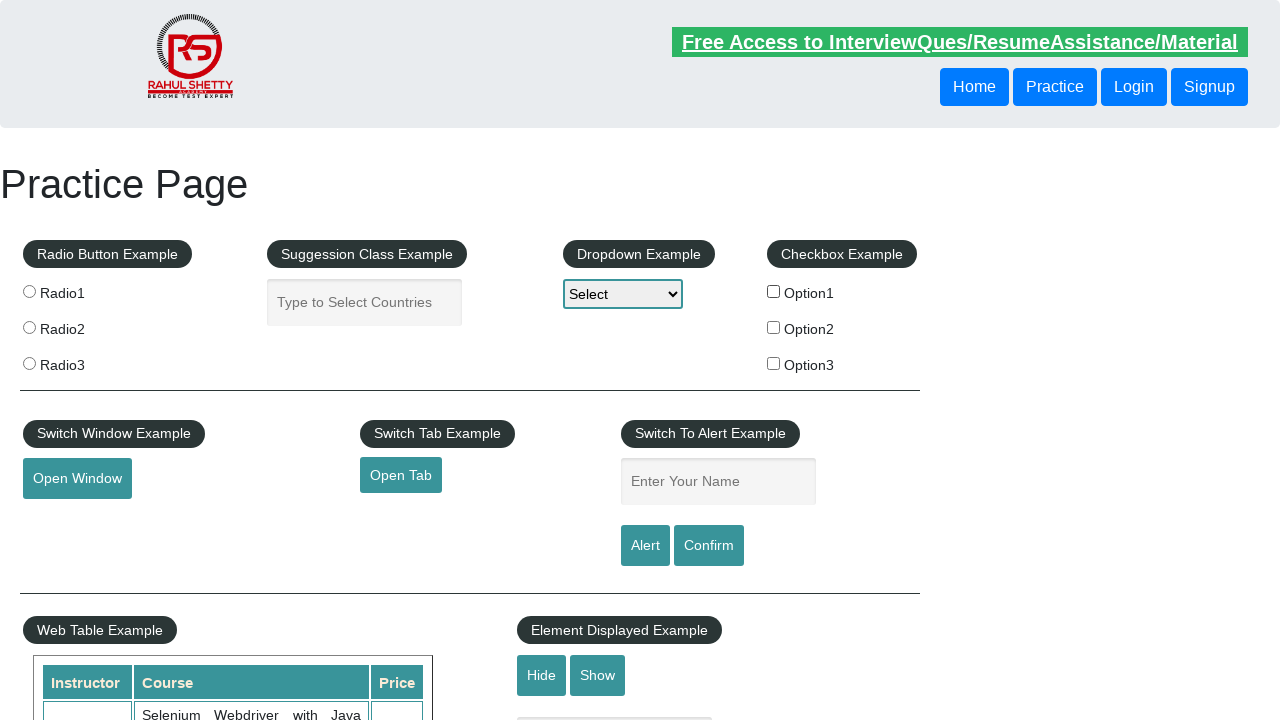

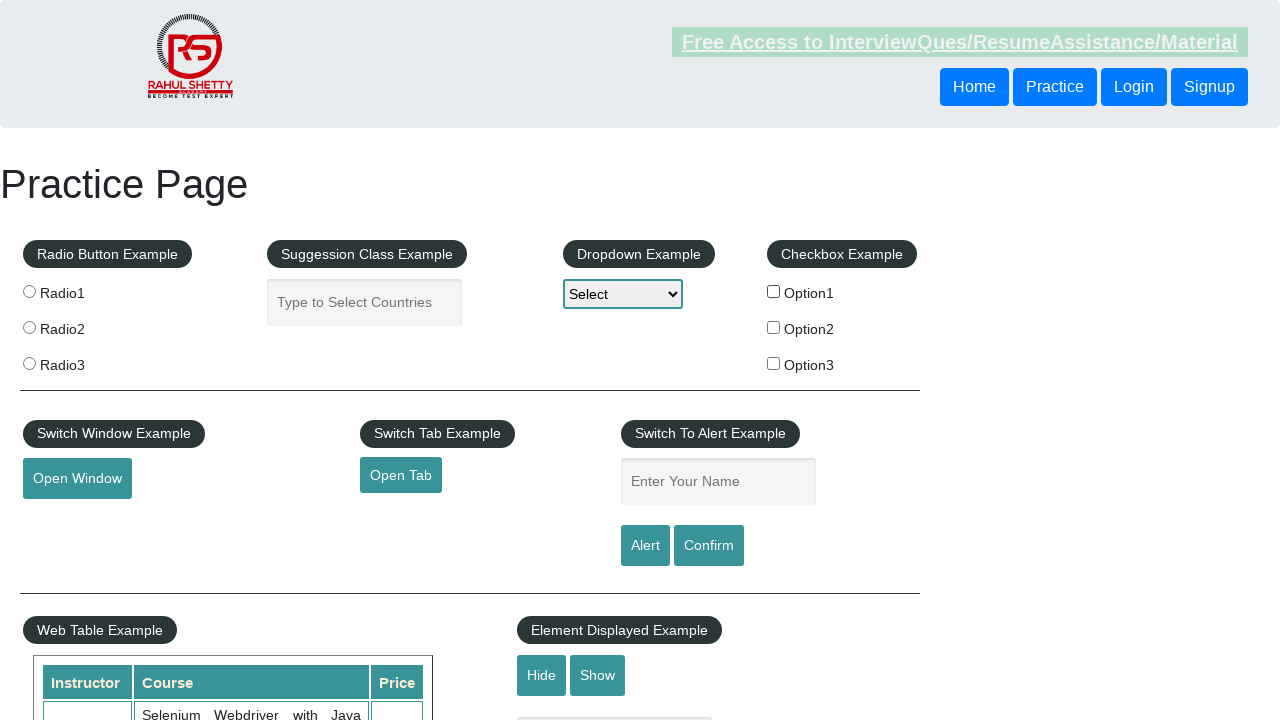